Navigates to a blog page and clears the text from a textarea element that initially contains sample text

Starting URL: http://omayo.blogspot.com/

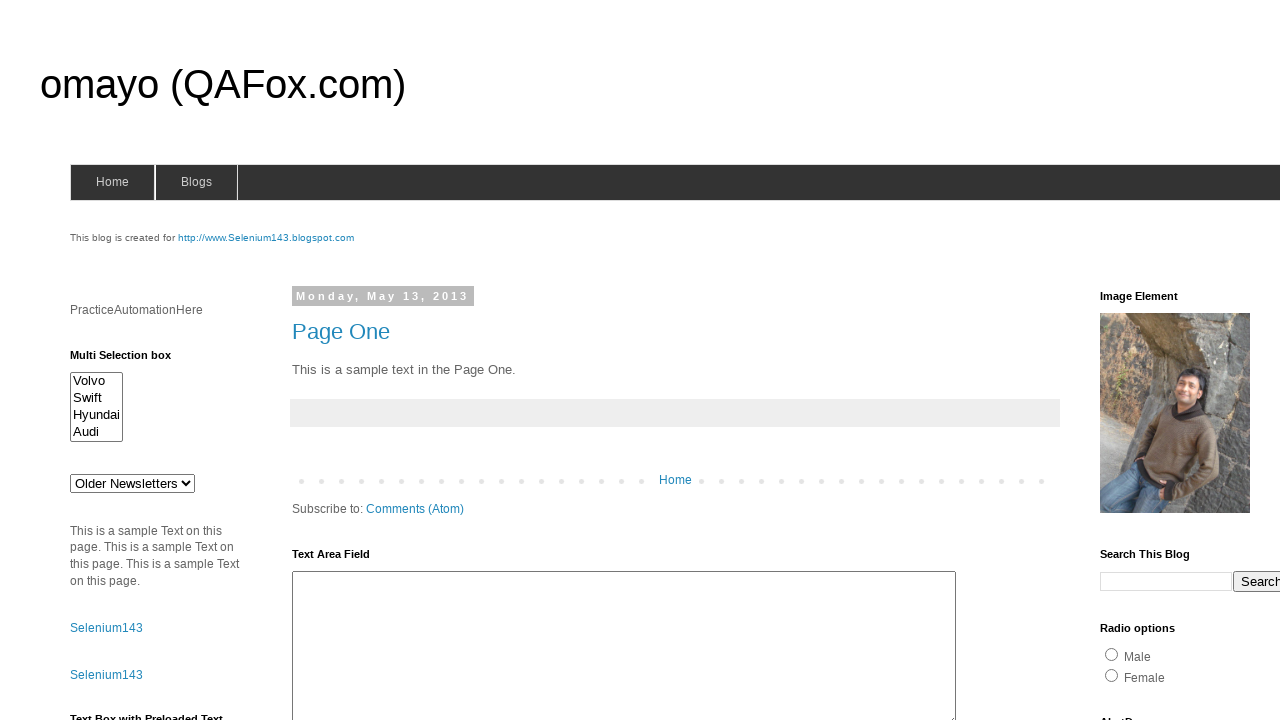

Navigated to blog page at http://omayo.blogspot.com/
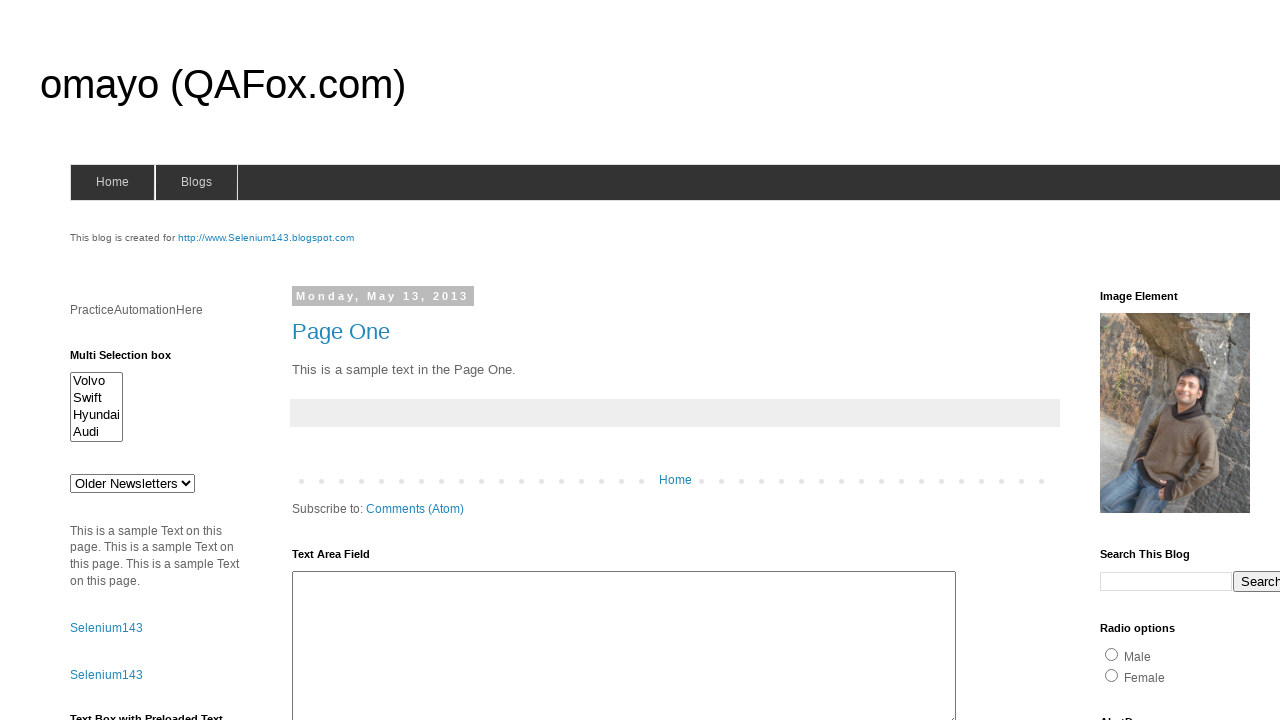

Cleared text from textarea containing 'The cat was playing in the garden.' on xpath=//textarea[contains(text(),'The cat was playing in the garden.')]
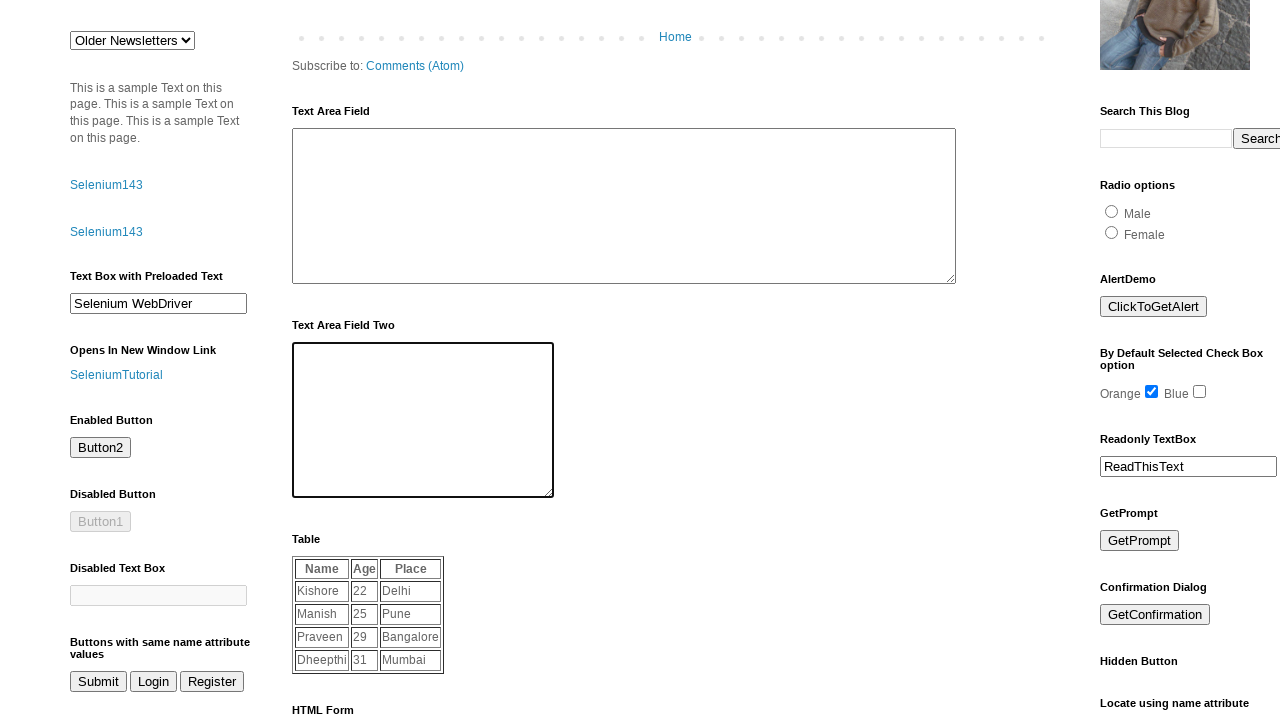

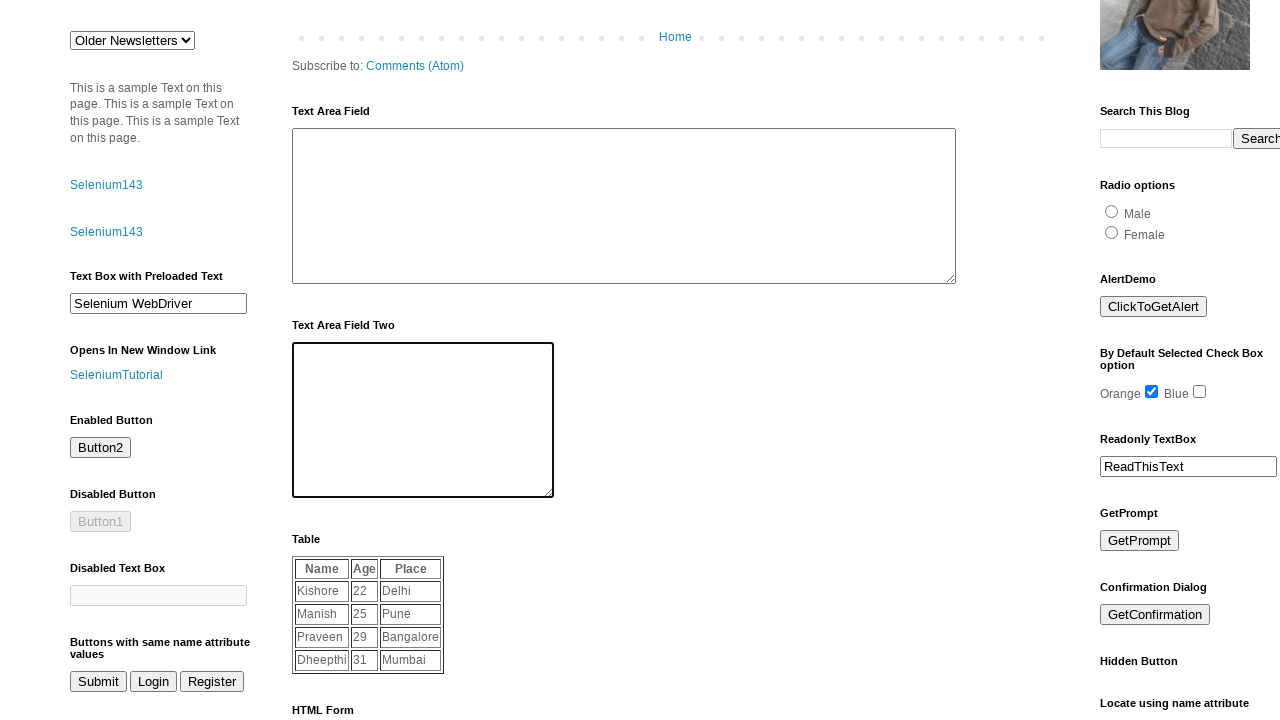